Tests alert handling by entering a name and accepting the alert dialog

Starting URL: https://www.rahulshettyacademy.com/AutomationPractice/

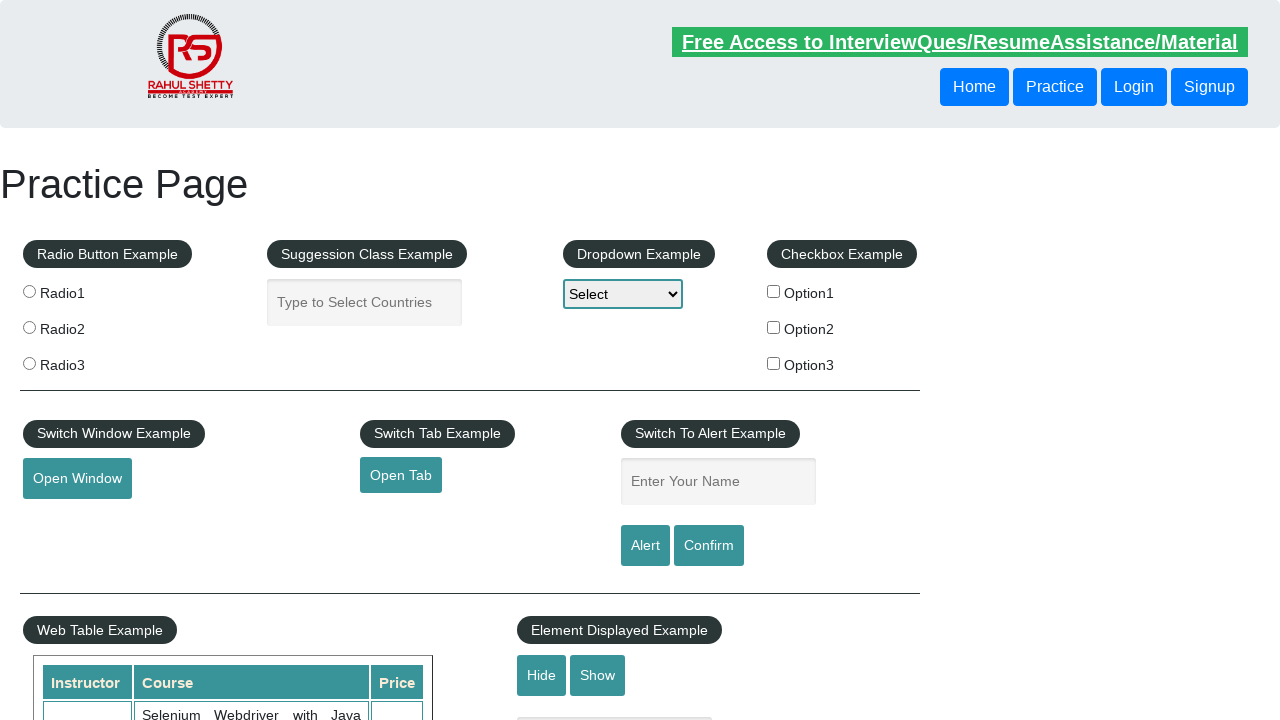

Filled name field with 'TestUser123' on #name
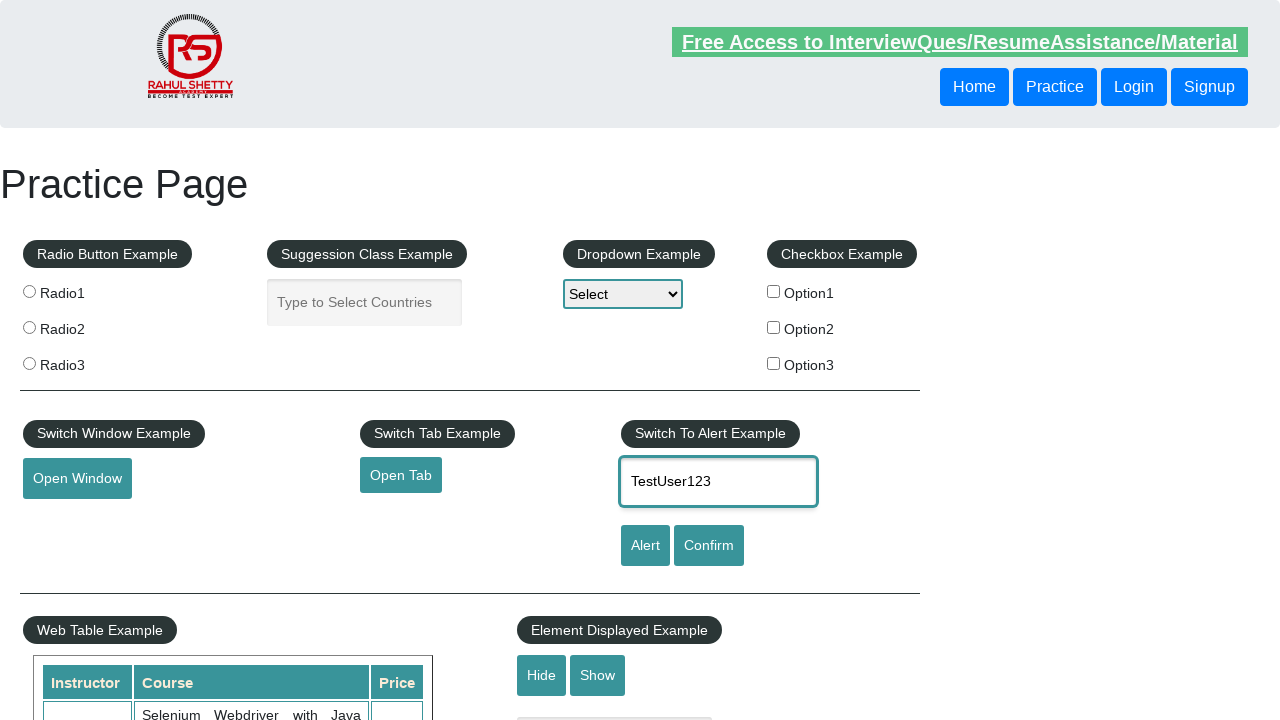

Clicked alert button to trigger alert dialog at (645, 546) on #alertbtn
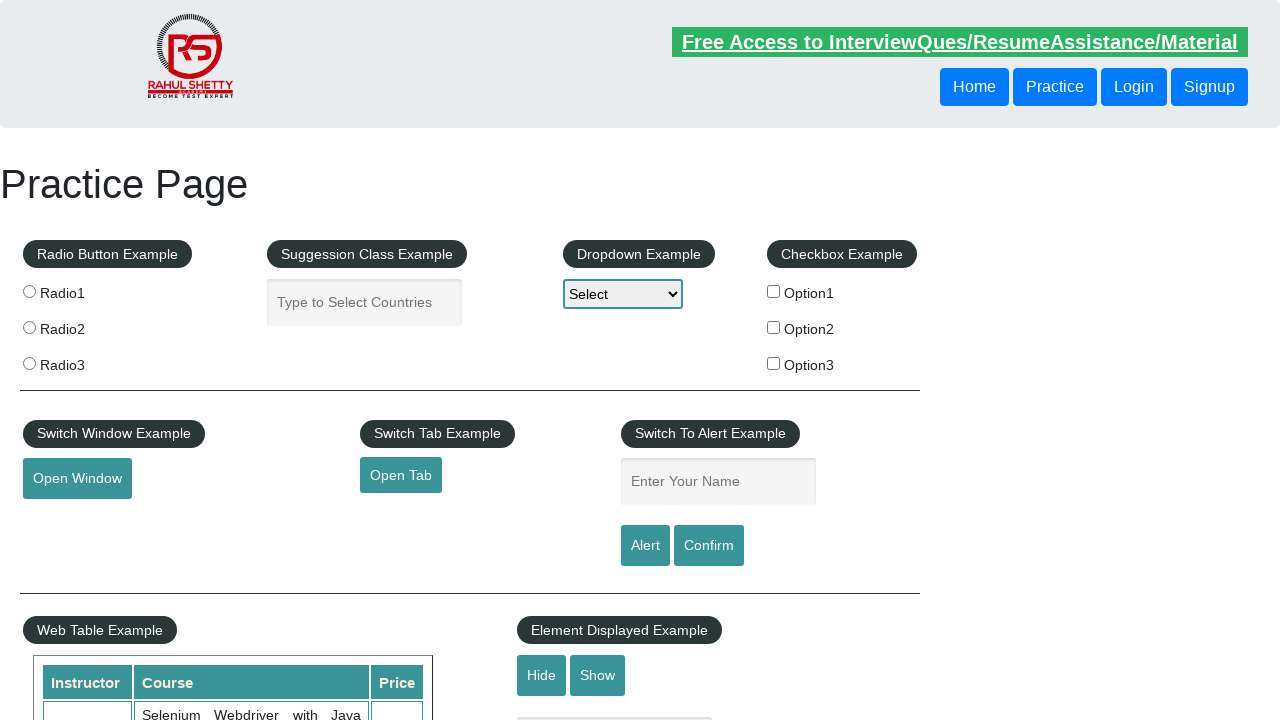

Set up dialog handler to accept alert
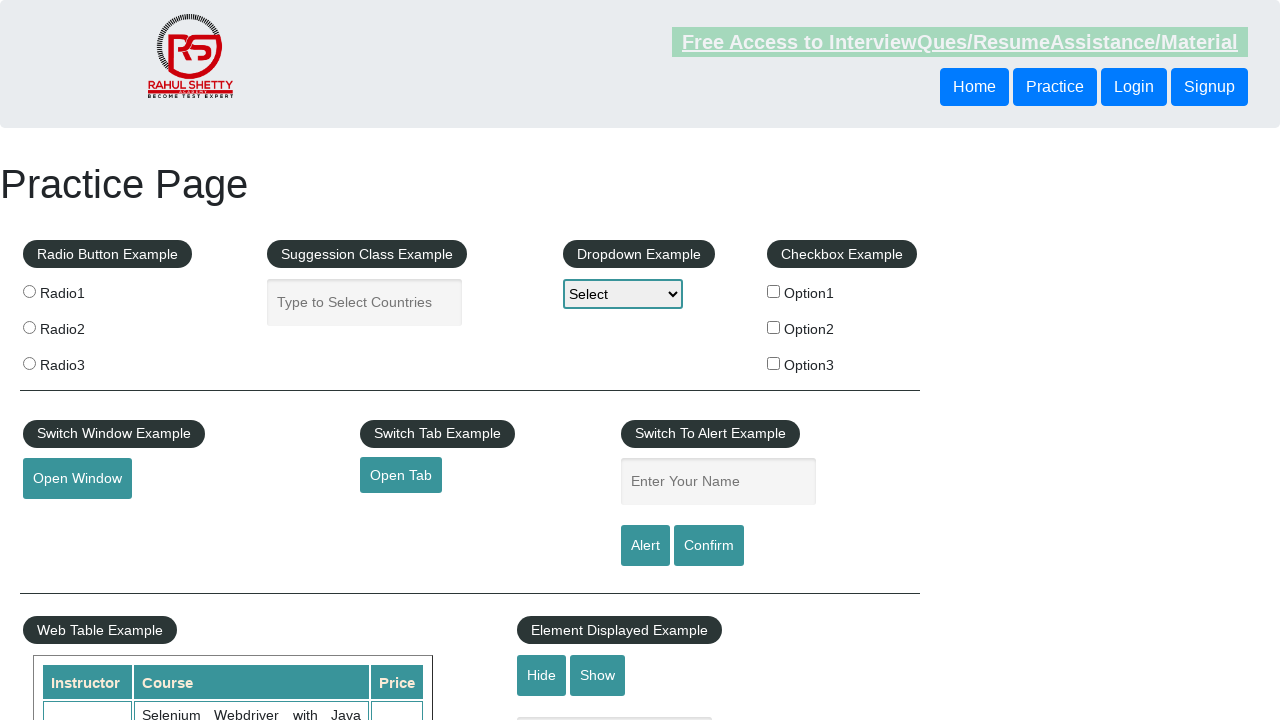

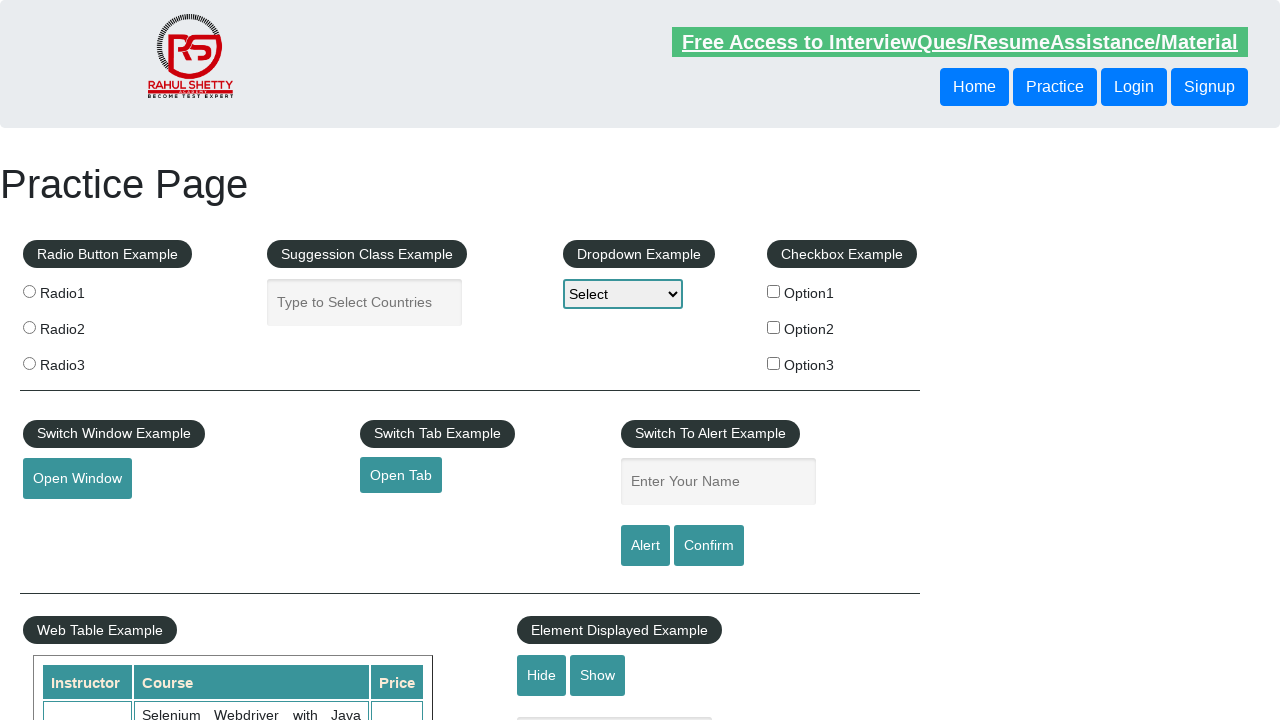